Navigates to the past page and verifies date information is displayed

Starting URL: https://news.ycombinator.com/

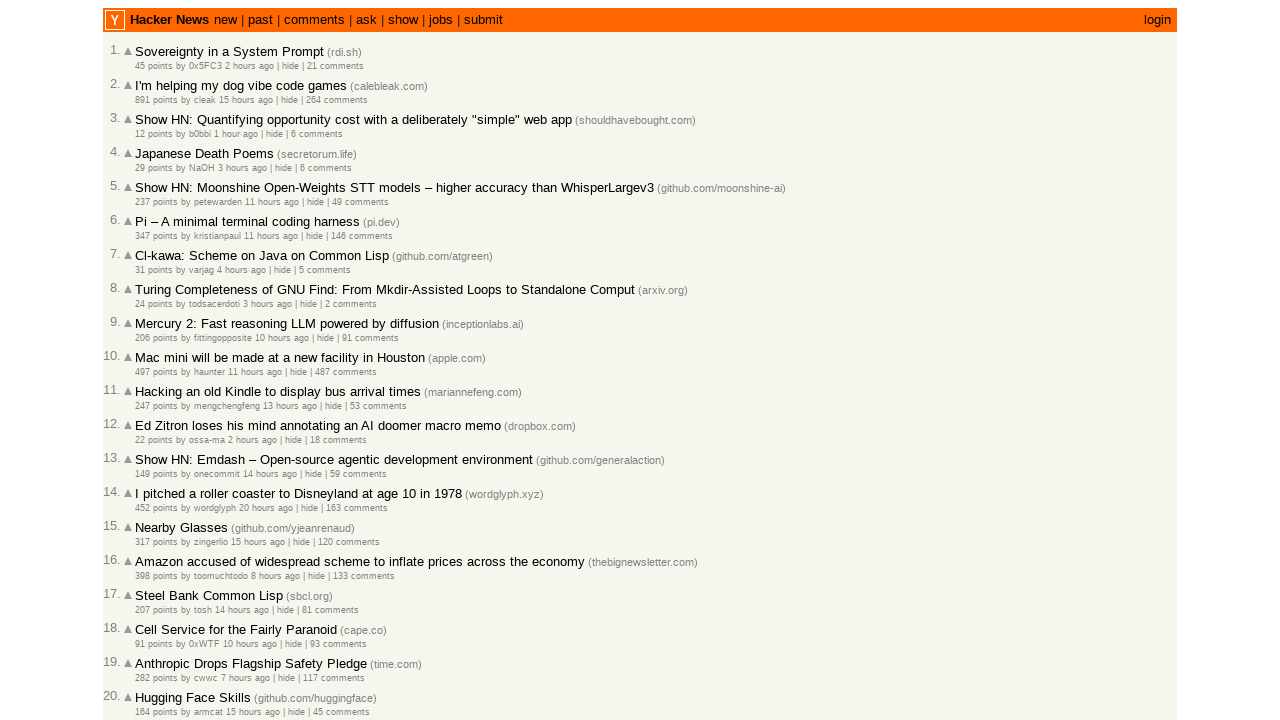

Clicked on the 'past' link to navigate to past page at (260, 20) on a:has-text('past')
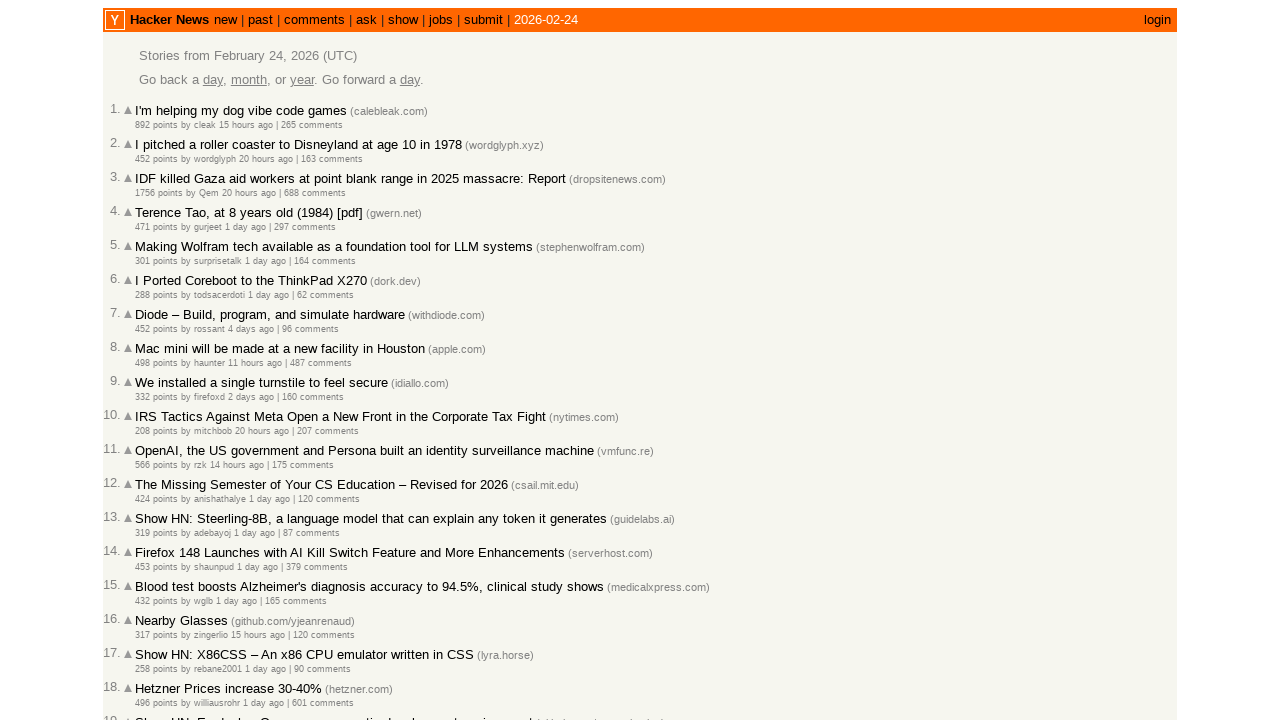

Past page loaded and pagetop element is visible
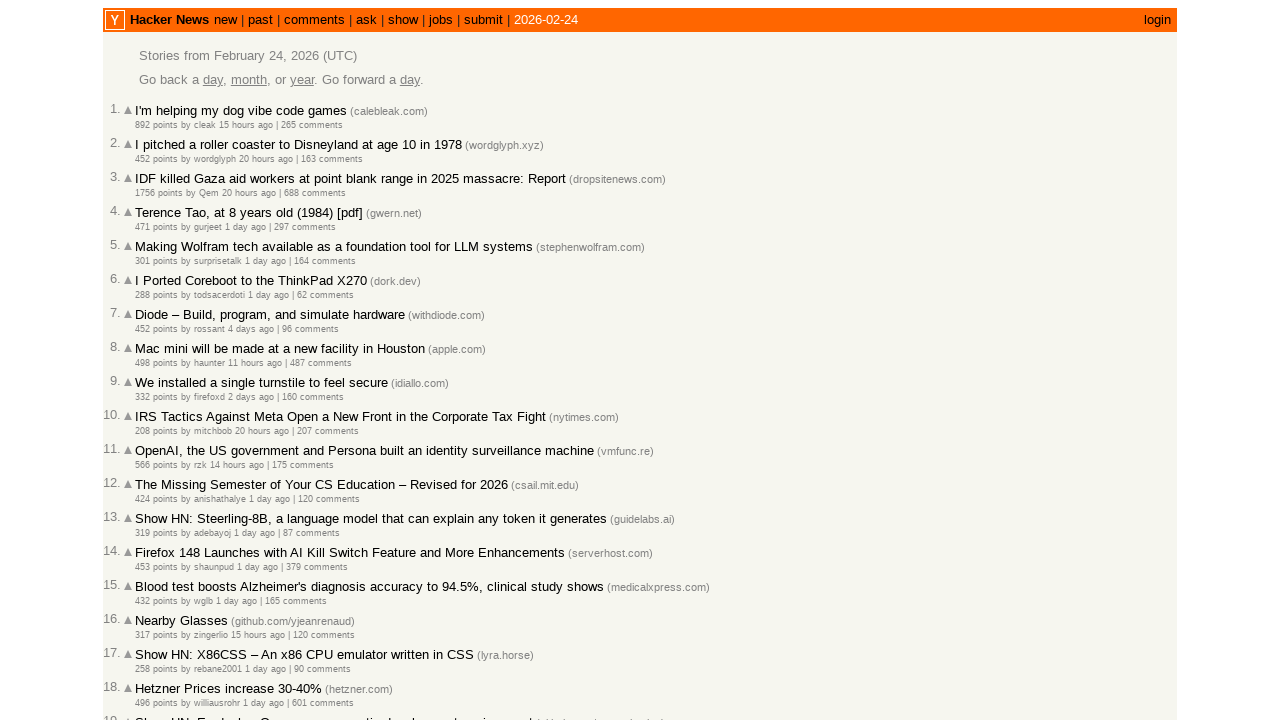

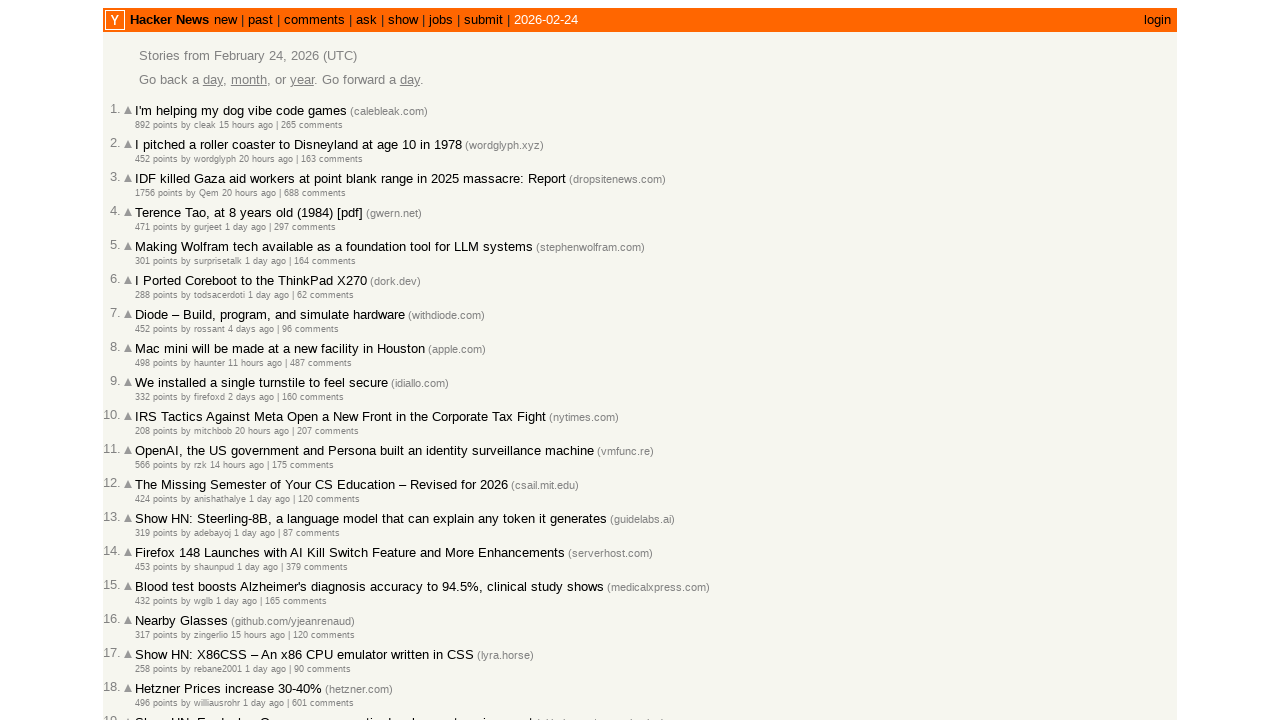